Tests dropdown functionality by navigating to the dropdown page and selecting the first option from a dropdown list.

Starting URL: https://the-internet.herokuapp.com/

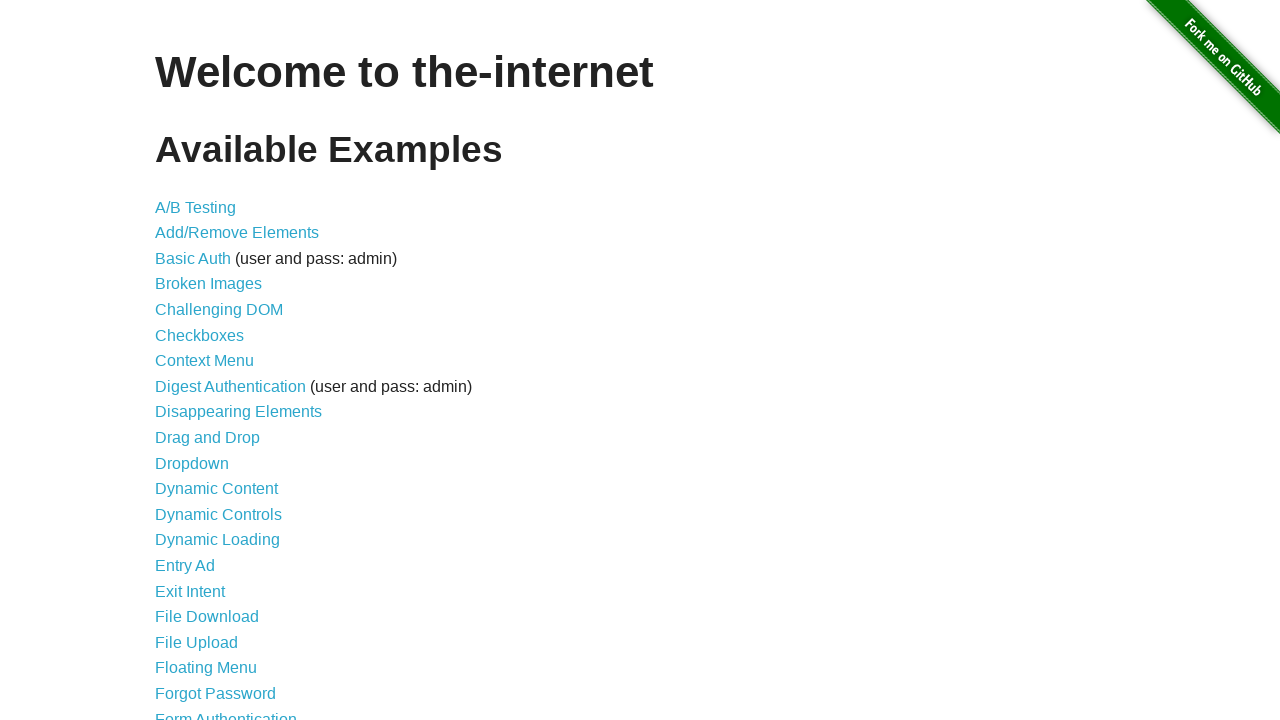

Clicked on Dropdown link to navigate to dropdown page at (192, 463) on xpath=//a[normalize-space()='Dropdown']
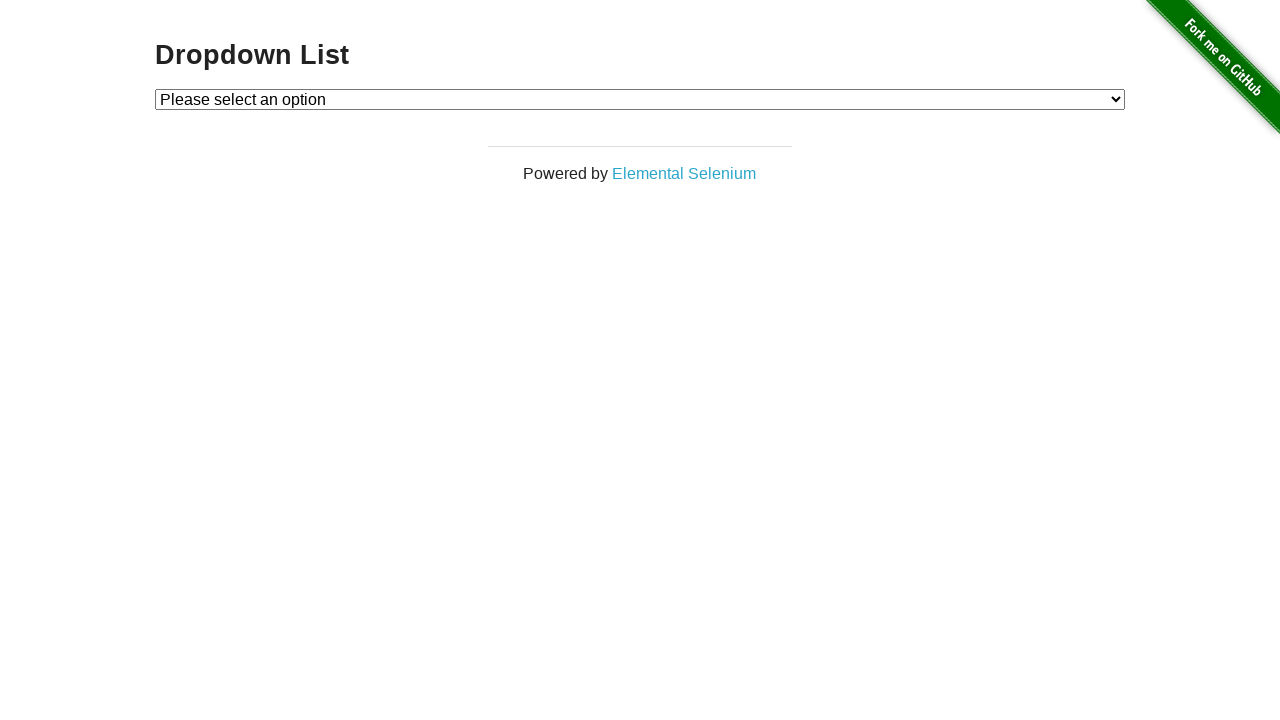

Dropdown element is now visible
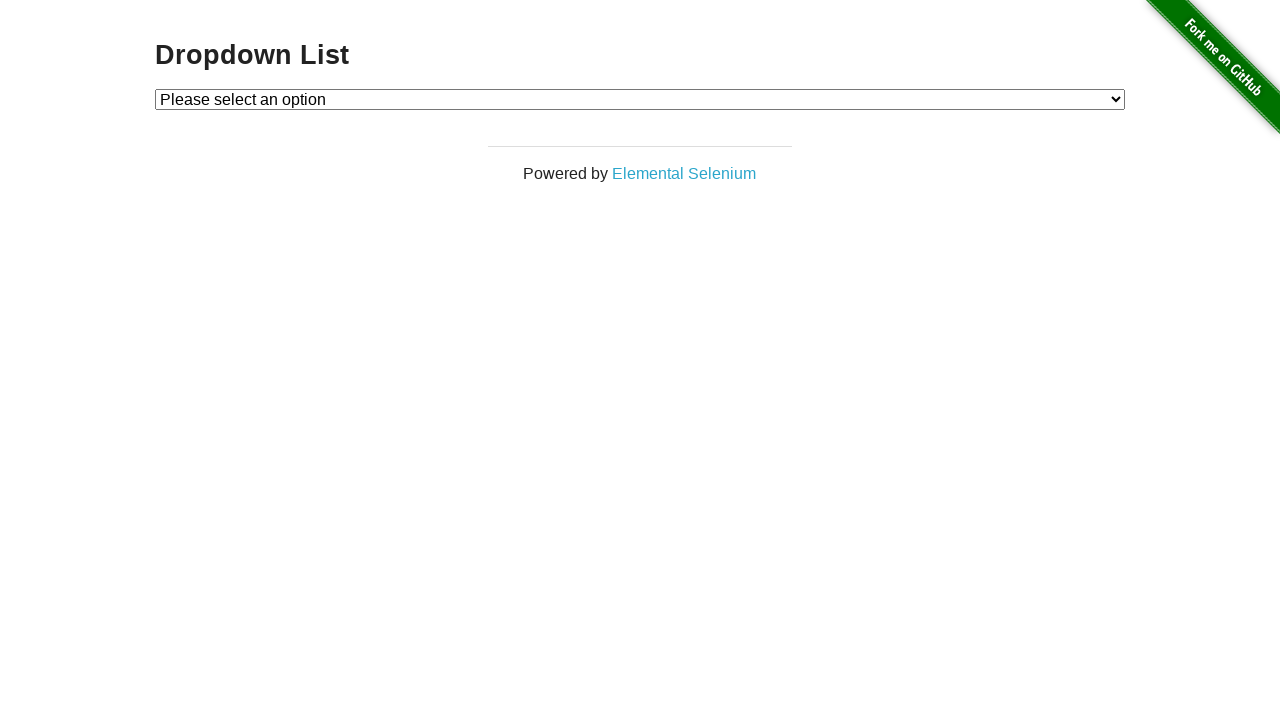

Selected the first option from the dropdown list on #dropdown
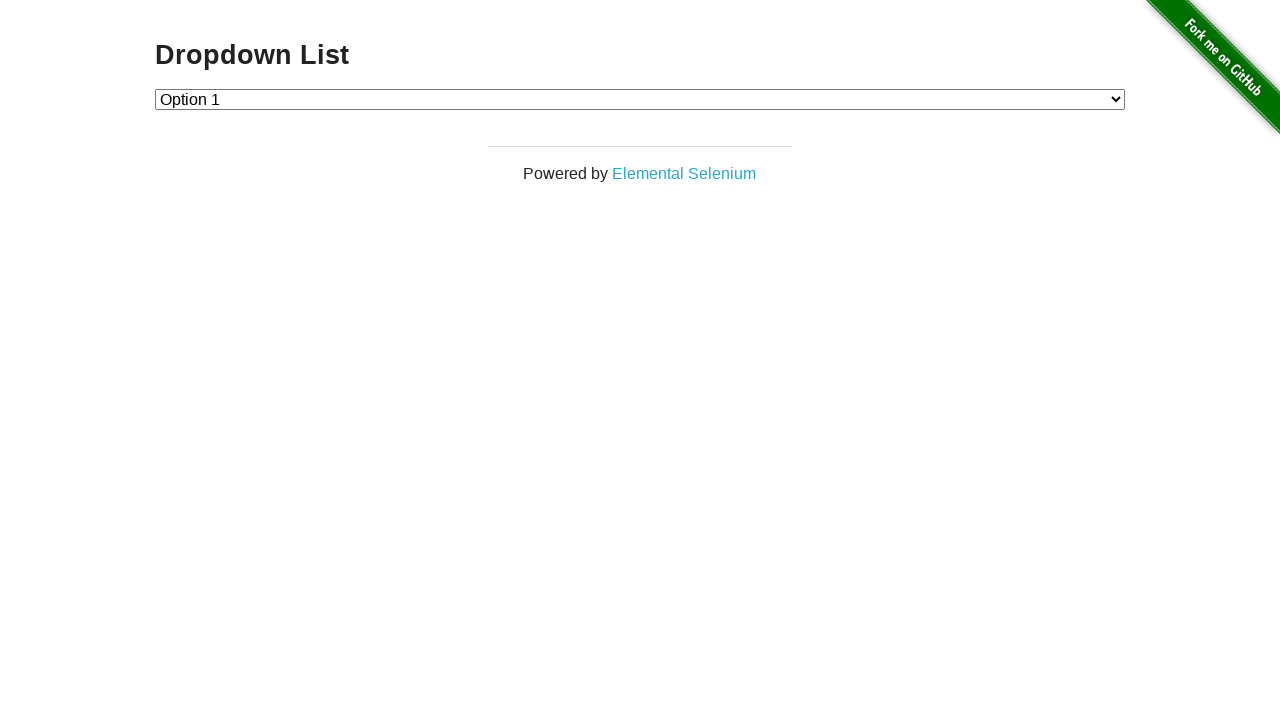

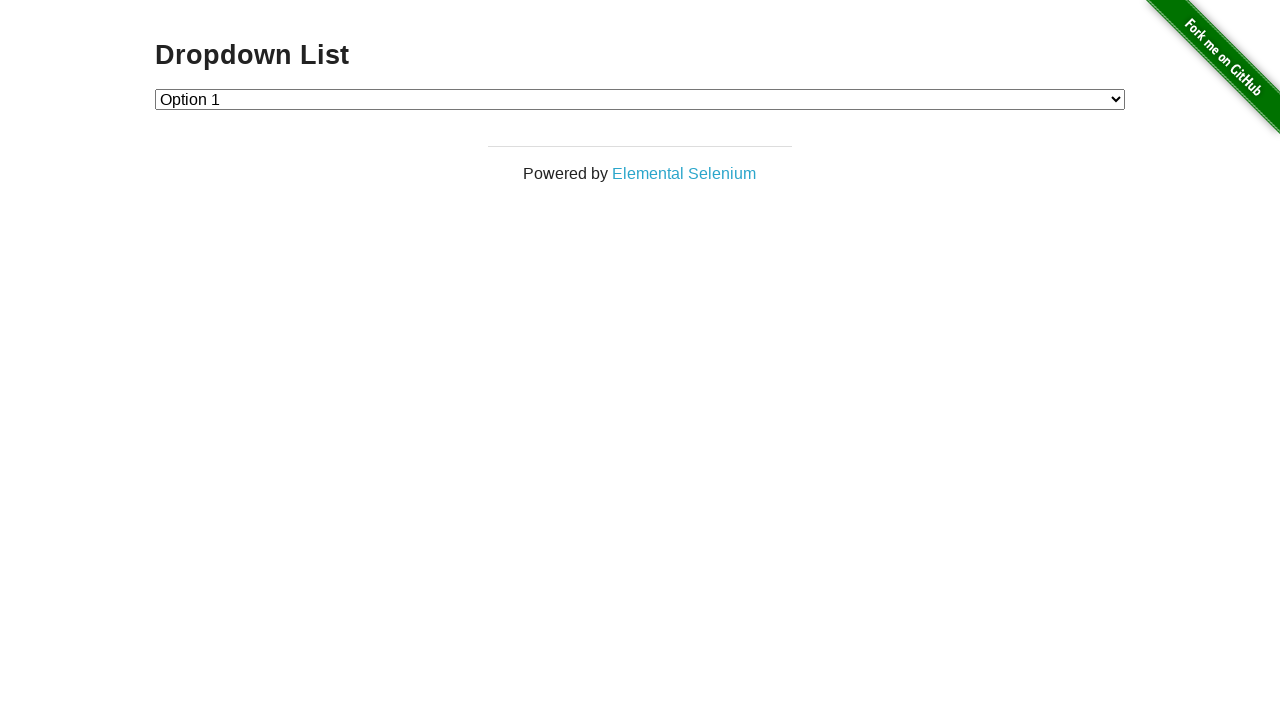